Tests web tables functionality by adding a new record, editing an existing record's email, deleting a record, and searching the table.

Starting URL: https://demoqa.com/elements

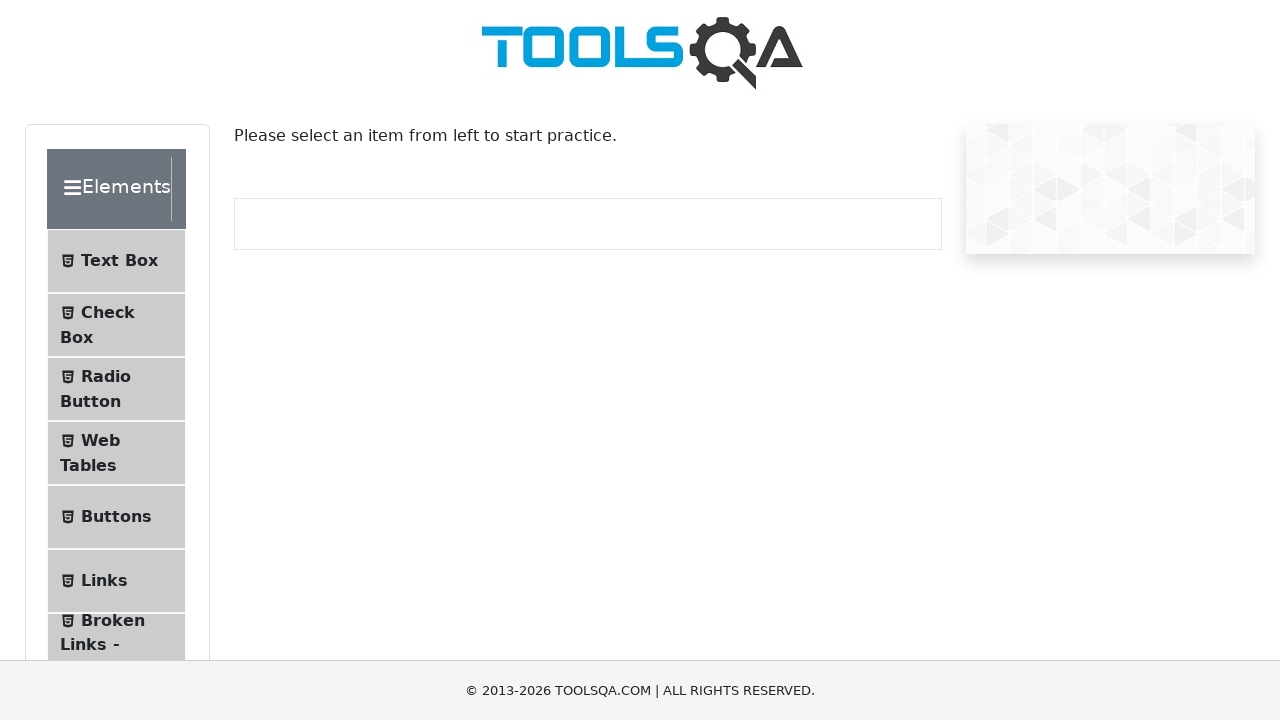

Clicked on Web Tables menu item at (100, 440) on xpath=//span[text()='Web Tables']
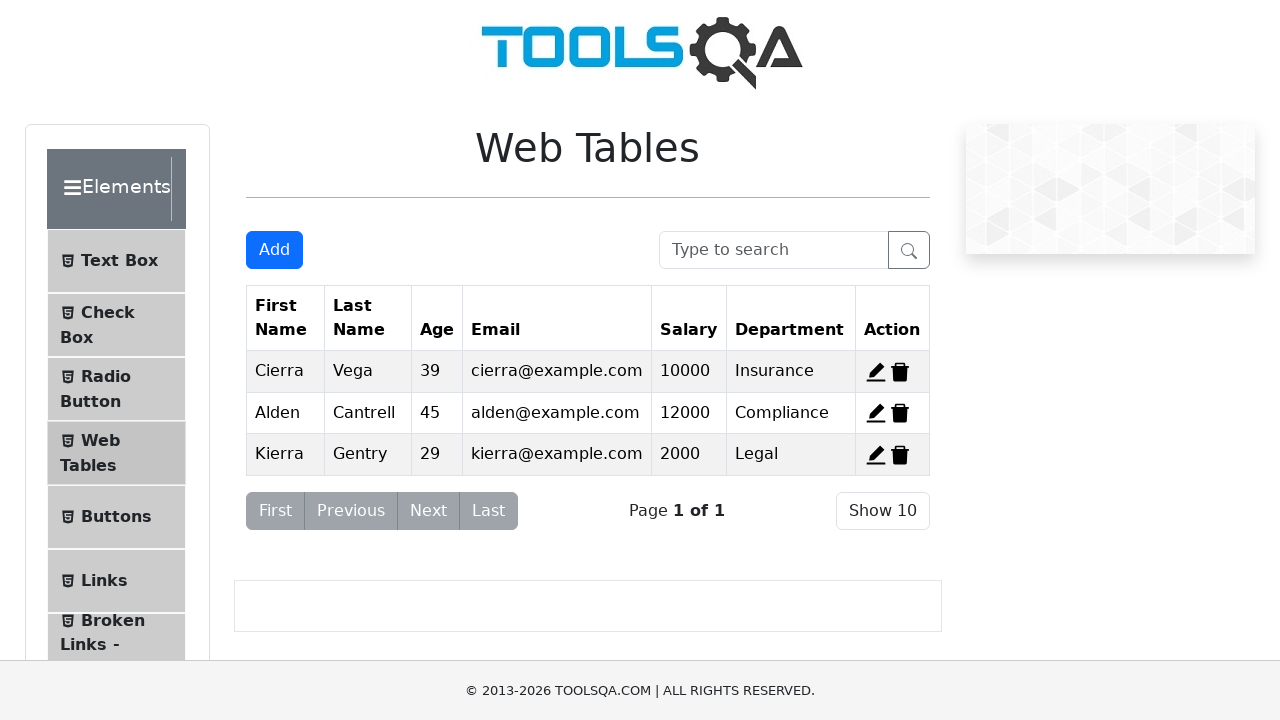

Clicked Add button to open new record form at (274, 250) on #addNewRecordButton
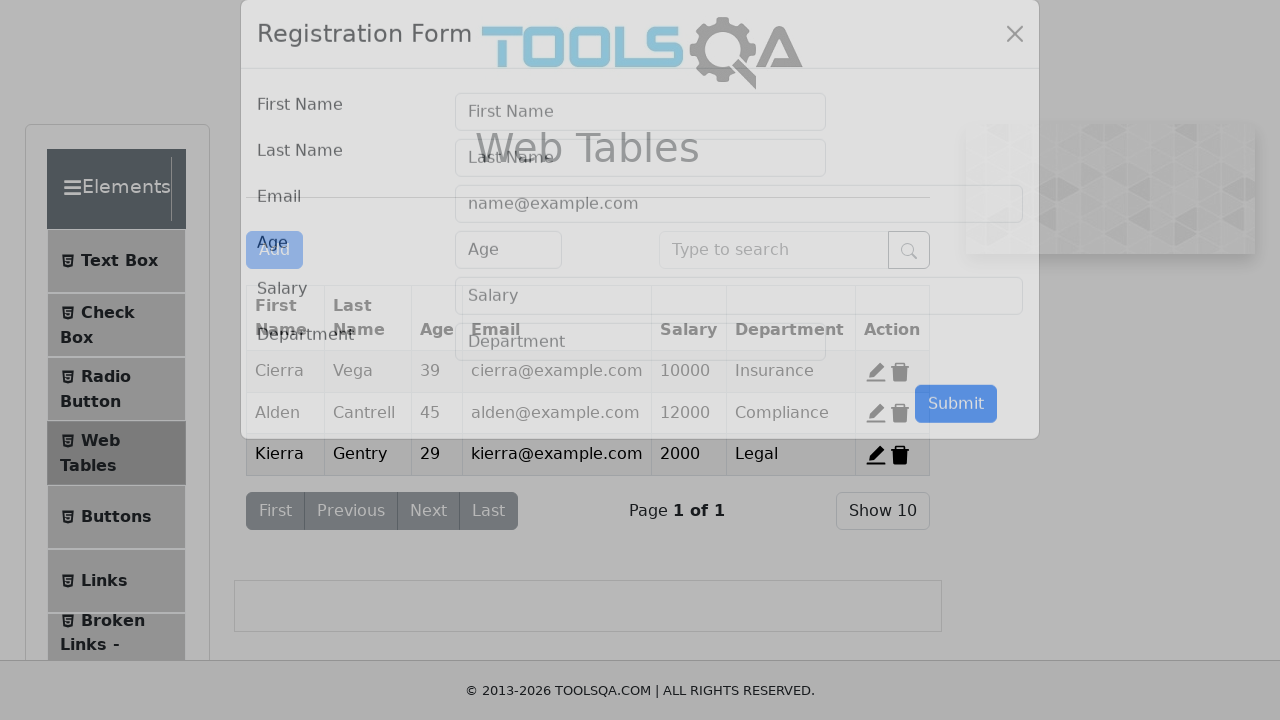

Filled first name field with 'Zubair' on #firstName
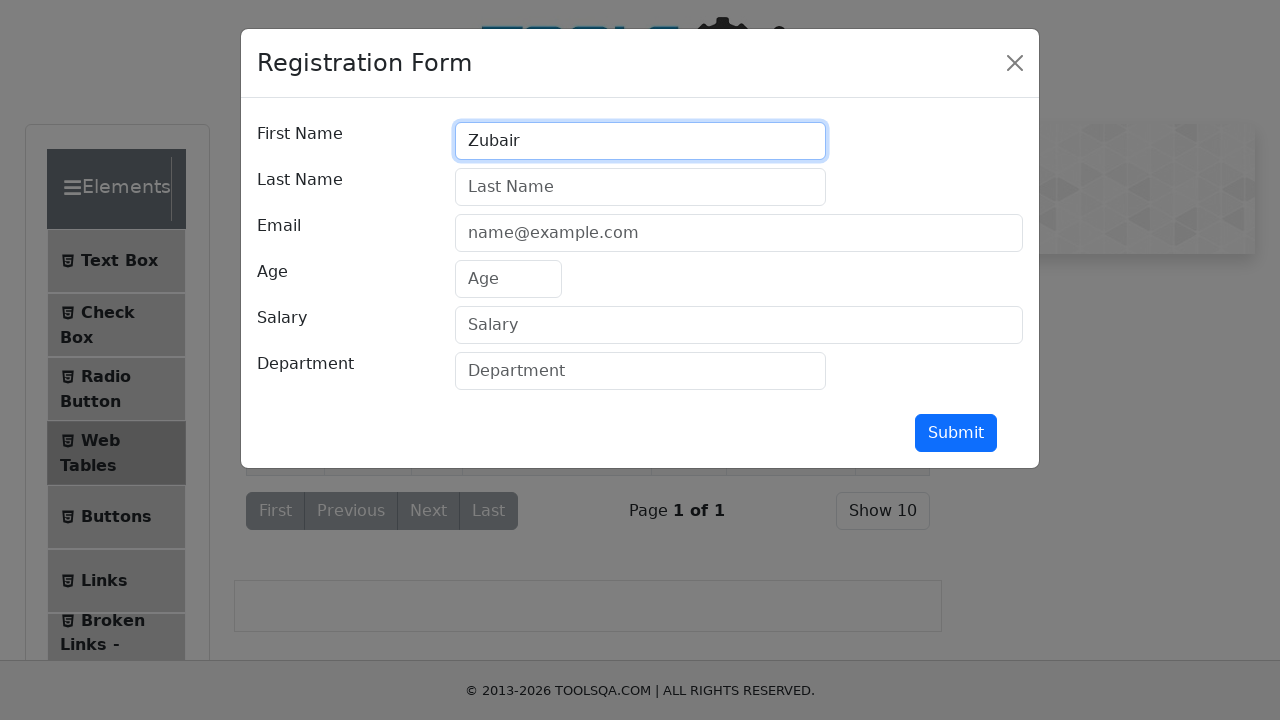

Filled last name field with 'Ahmed' on #lastName
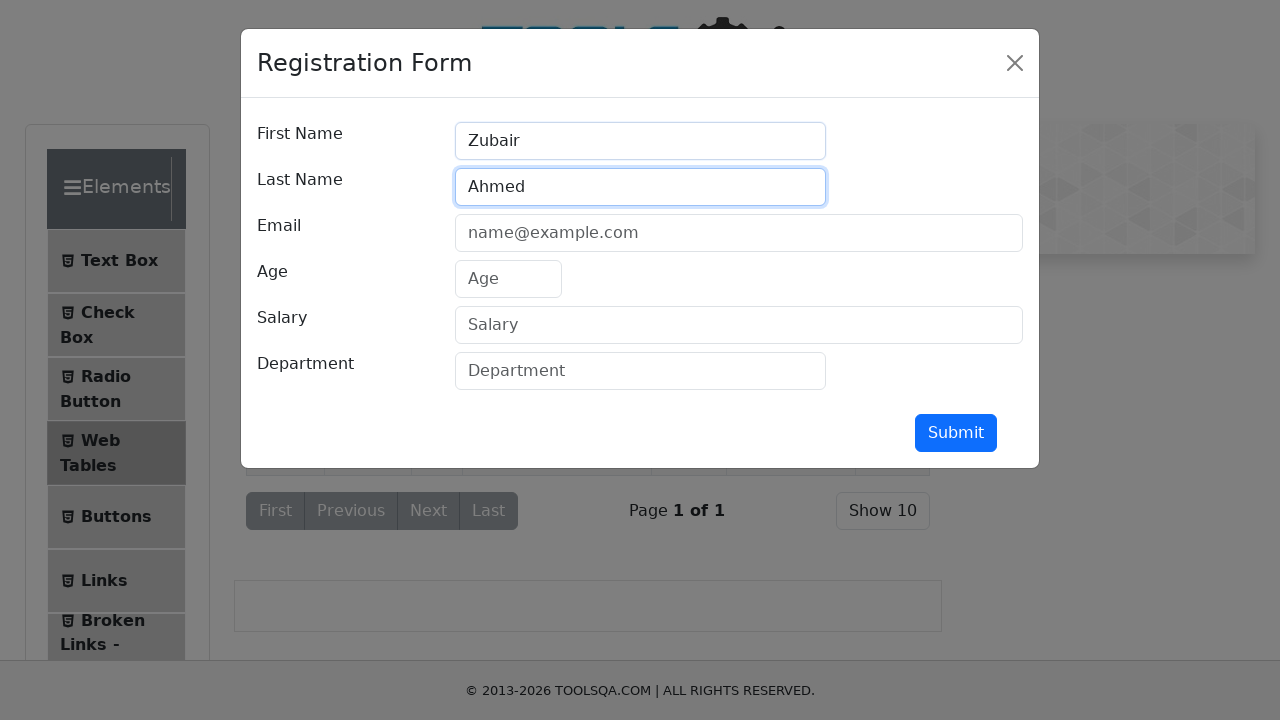

Filled email field with 'Z123@gmail.com' on #userEmail
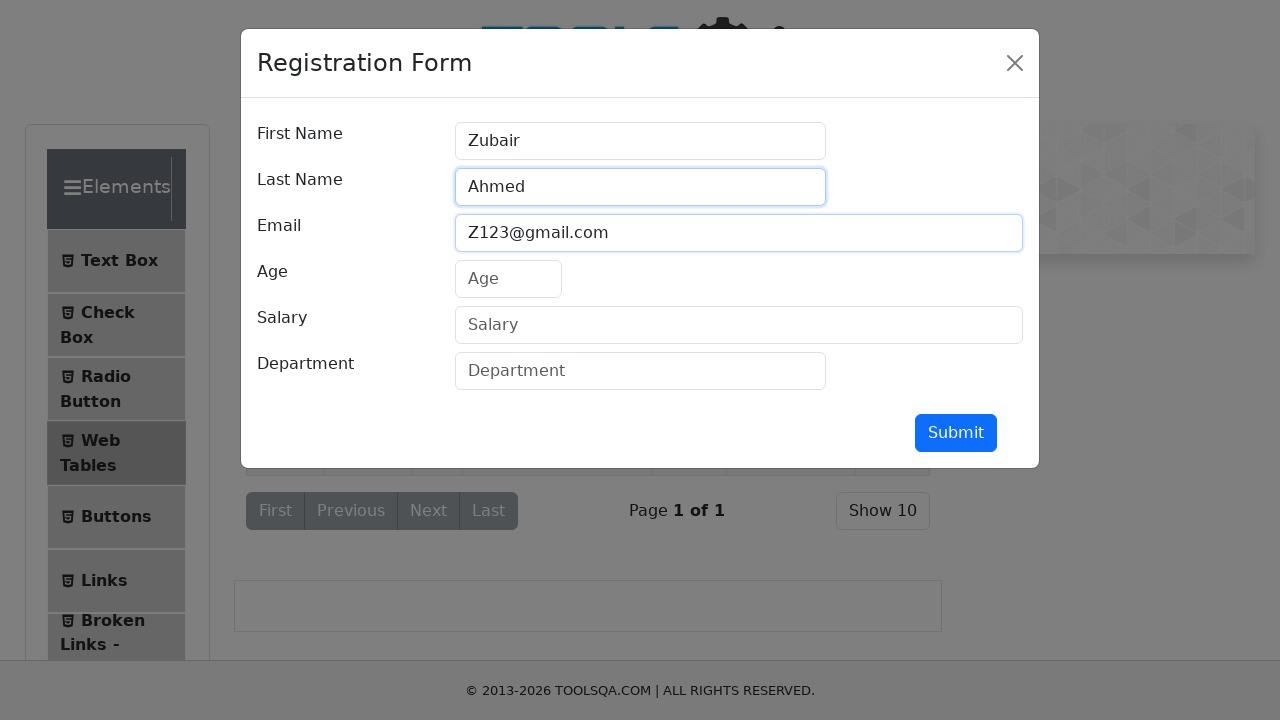

Filled age field with '25' on #age
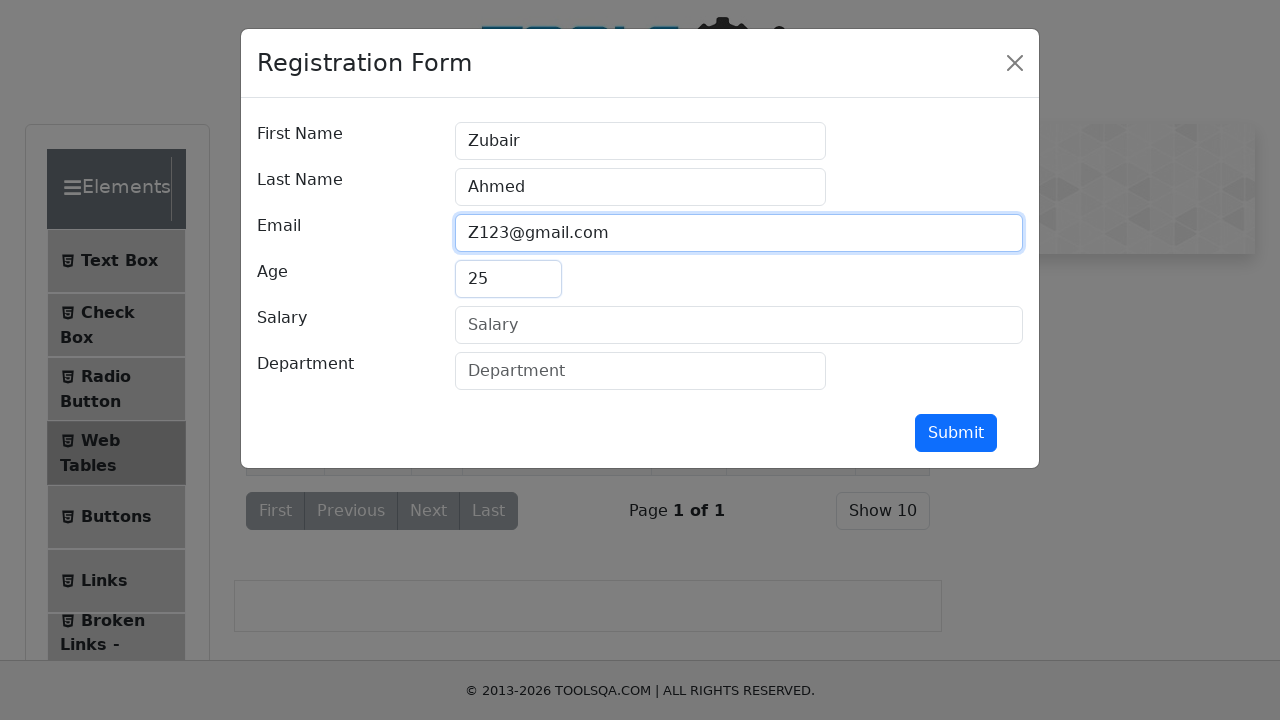

Filled salary field with '10000' on #salary
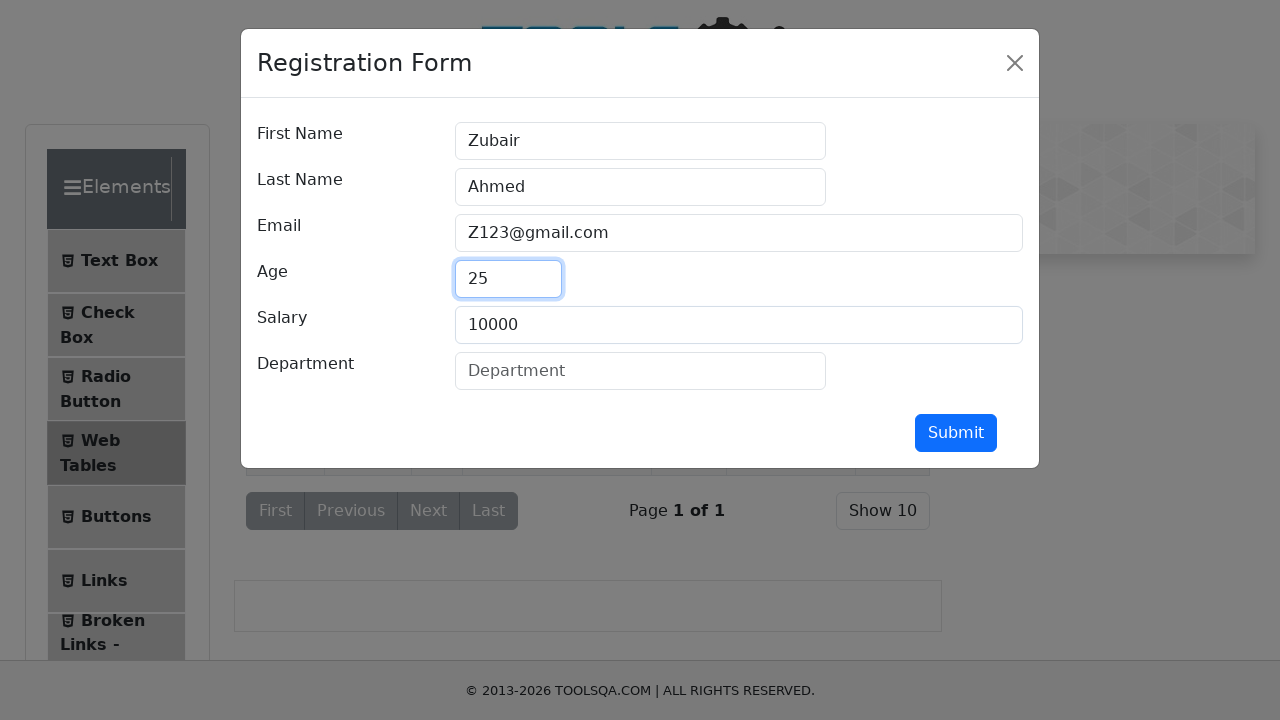

Filled department field with 'CSE' on #department
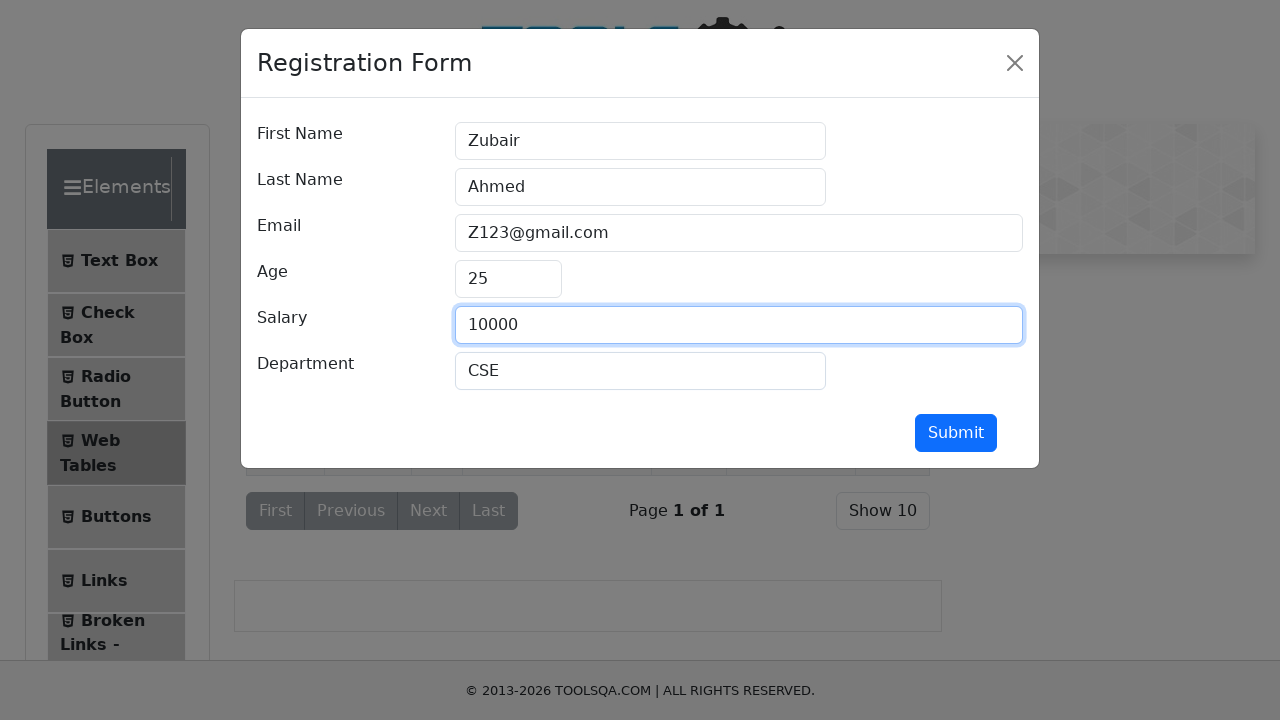

Submitted new record form at (956, 433) on #submit
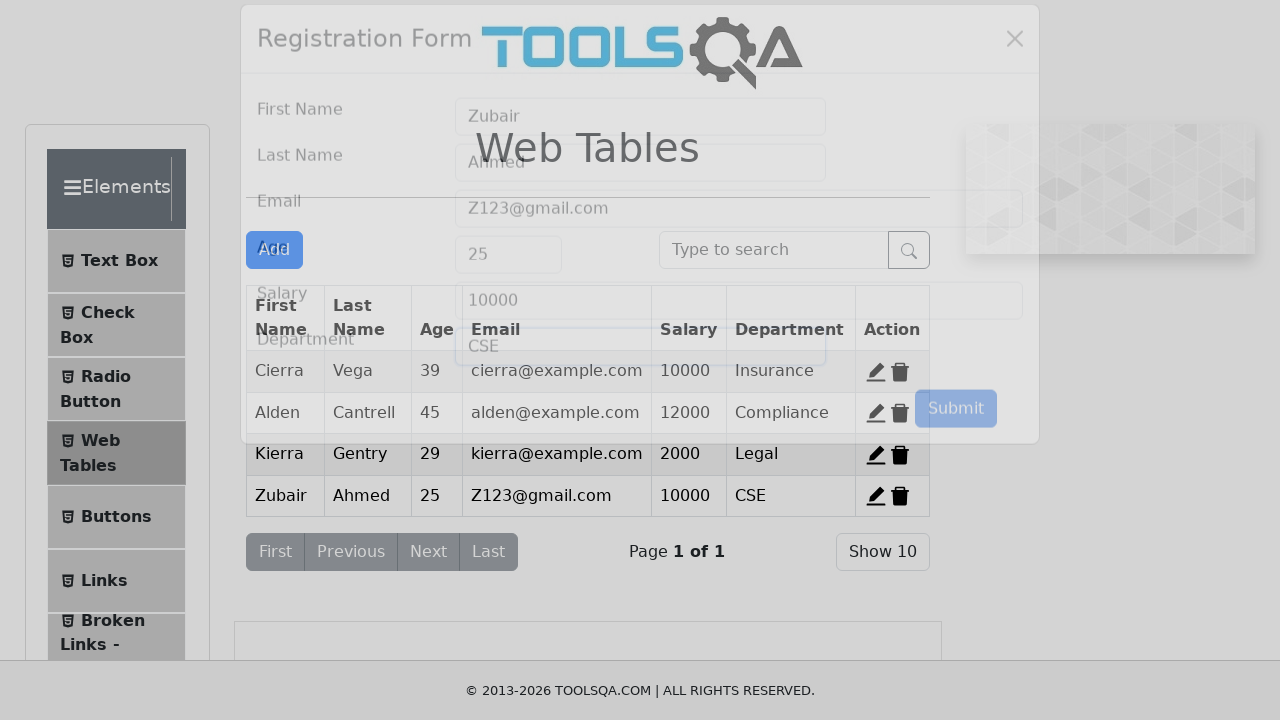

Clicked edit button for record 2 at (876, 413) on #edit-record-2
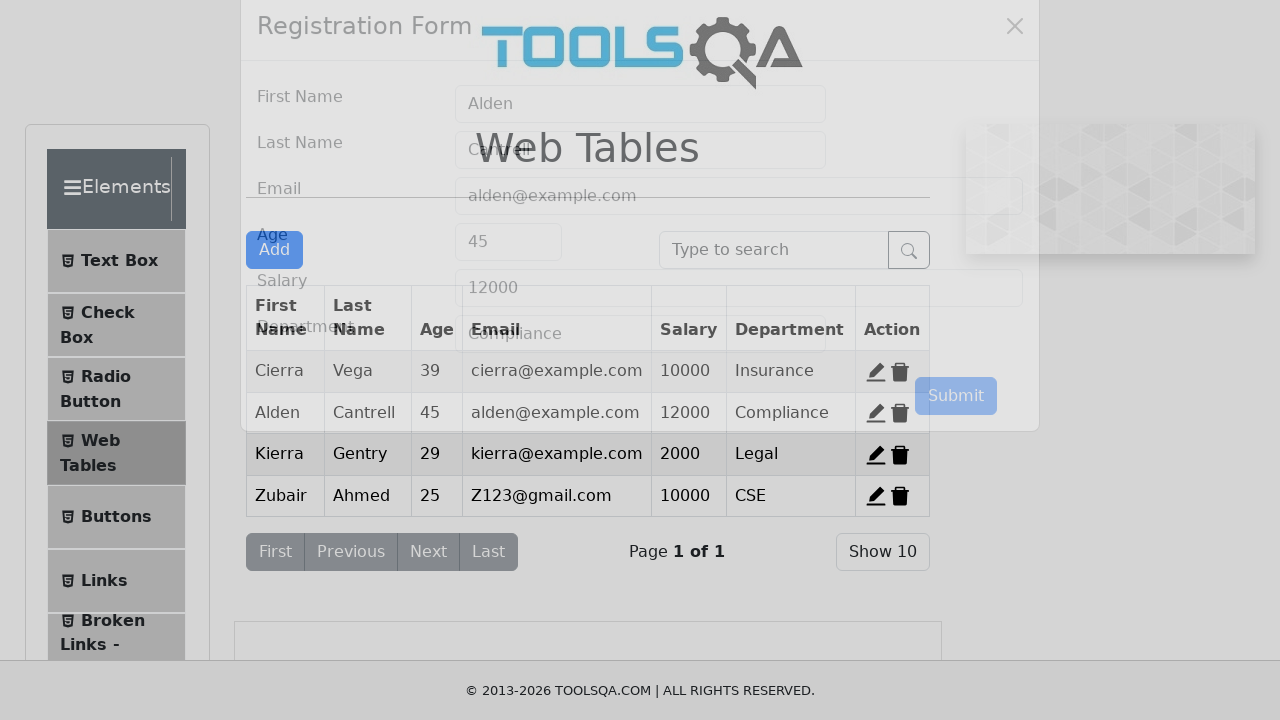

Cleared email field for record 2 on #userEmail
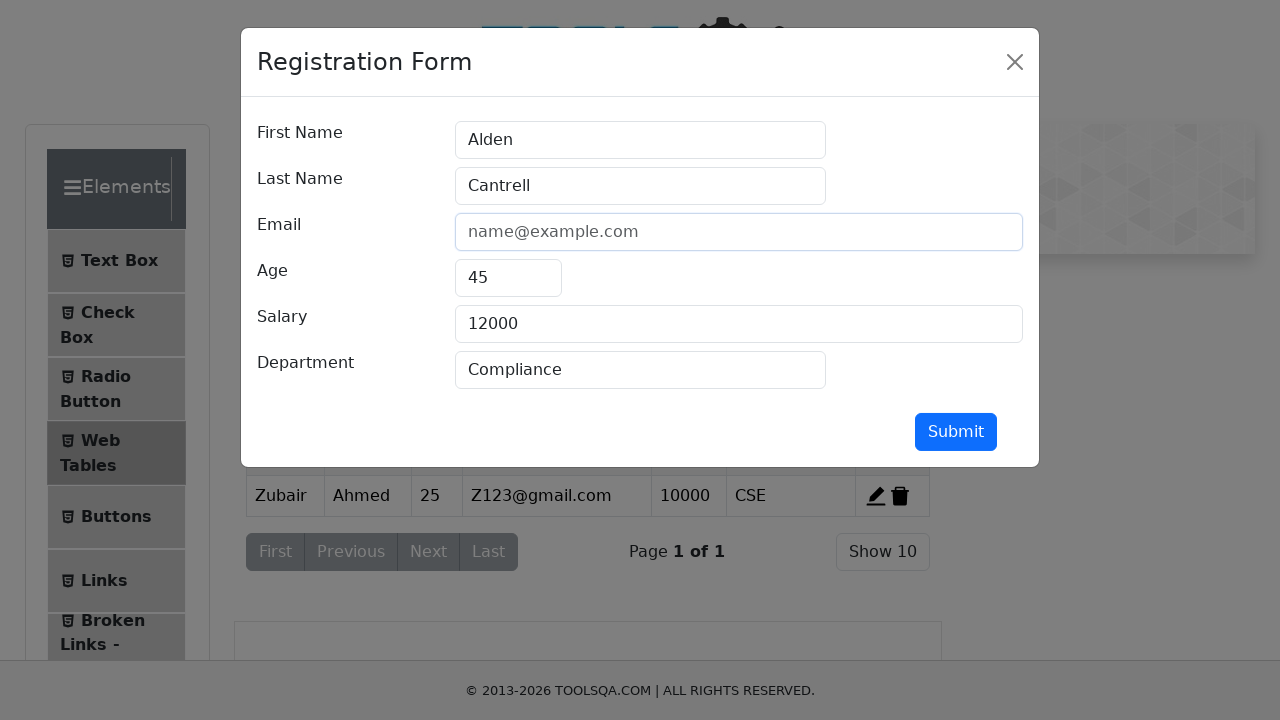

Updated email field with 'text@12example.com' on #userEmail
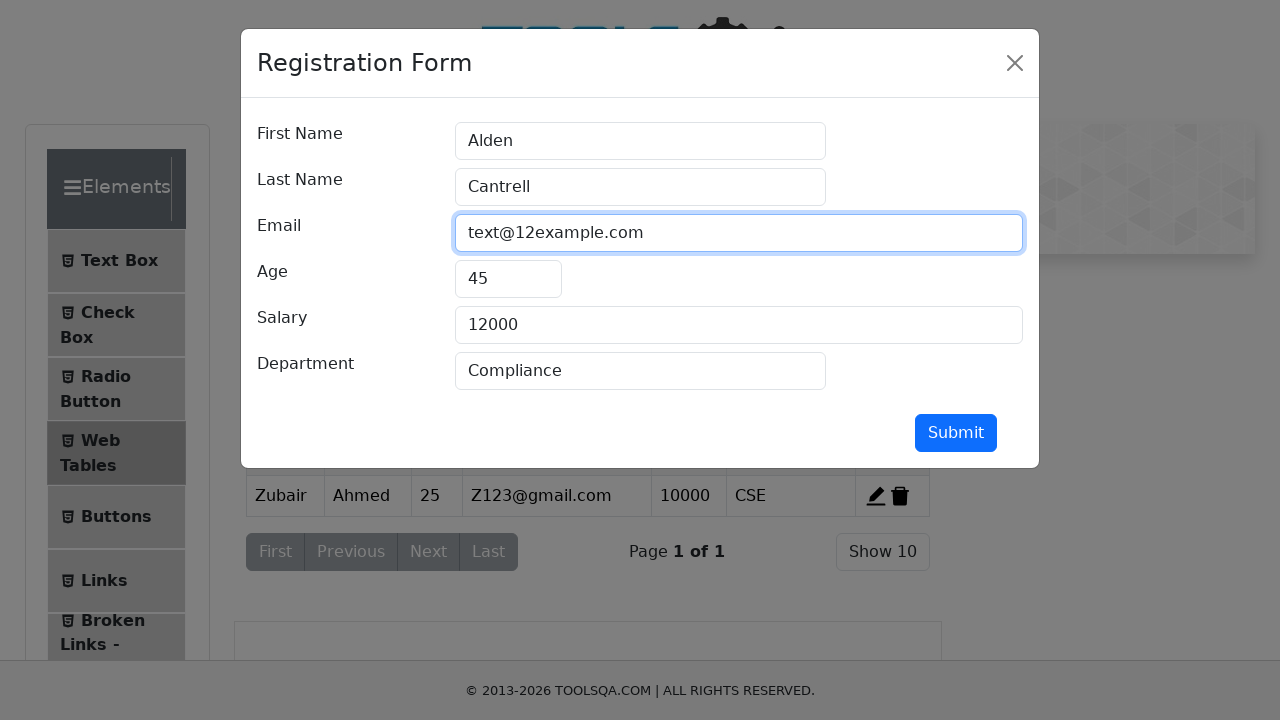

Submitted edited record 2 at (956, 433) on #submit
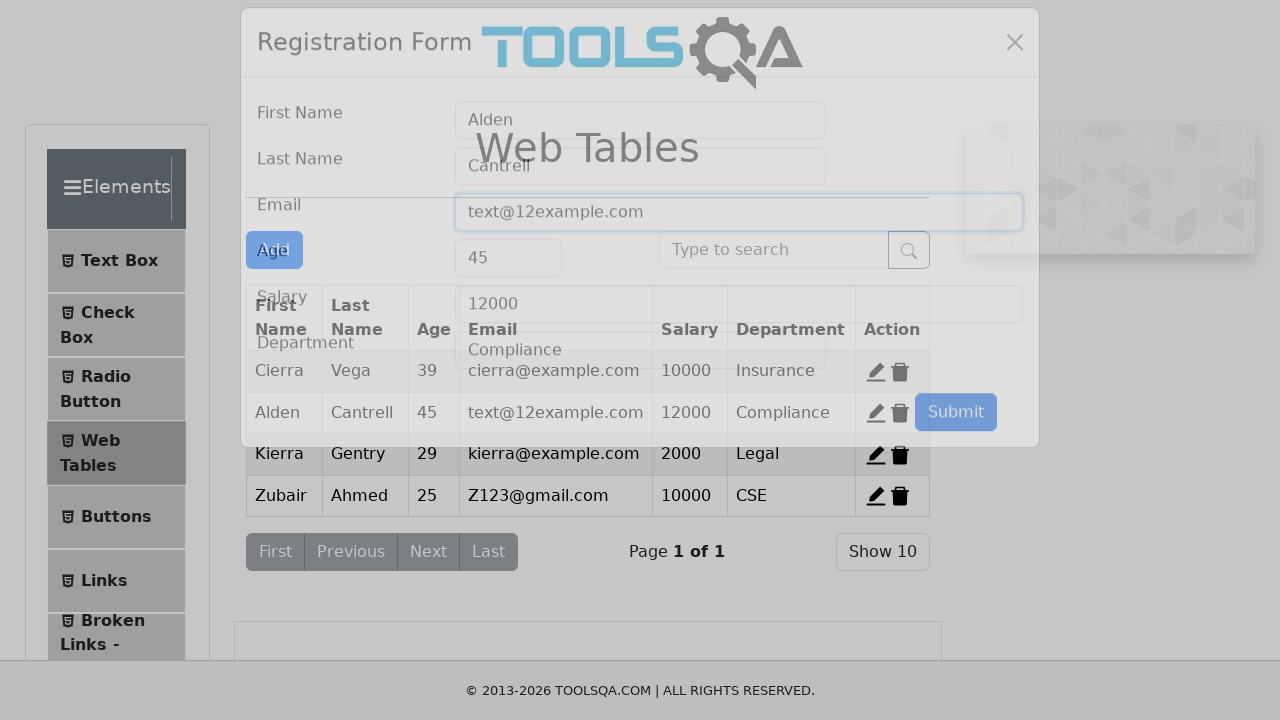

Clicked delete button for record 3 at (900, 454) on #delete-record-3
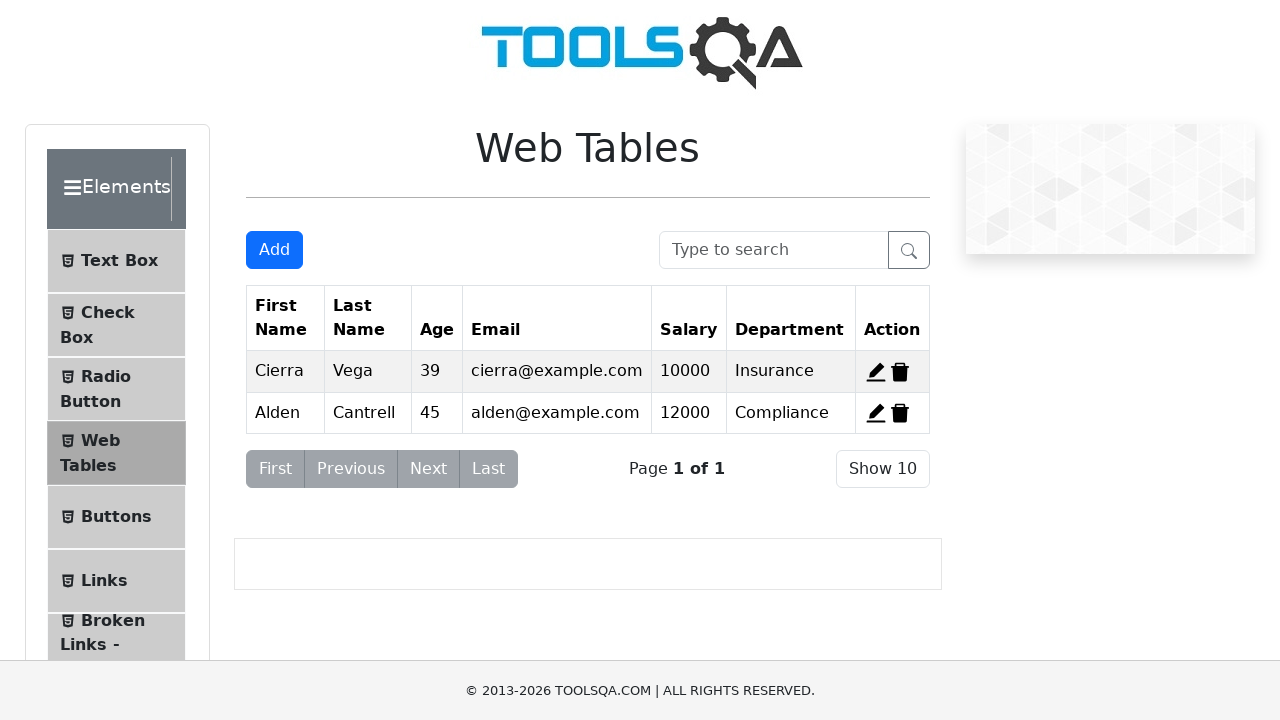

Searched table for 'Zu' on #searchBox
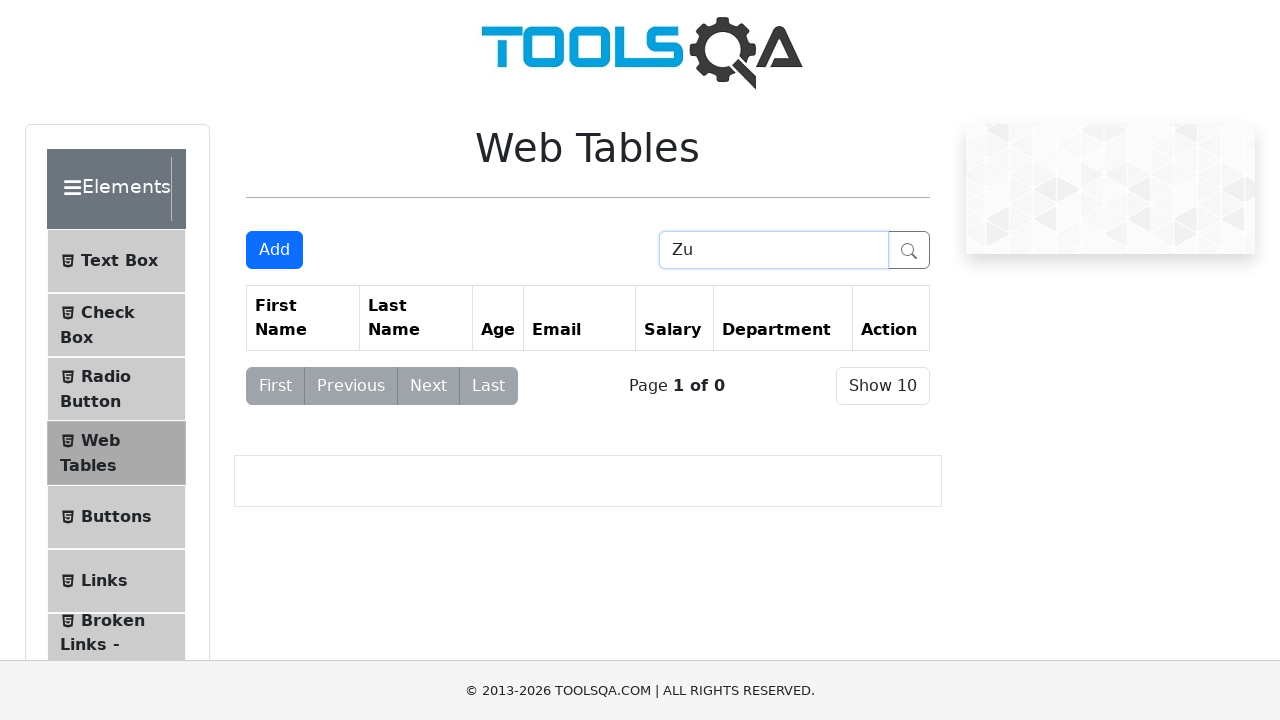

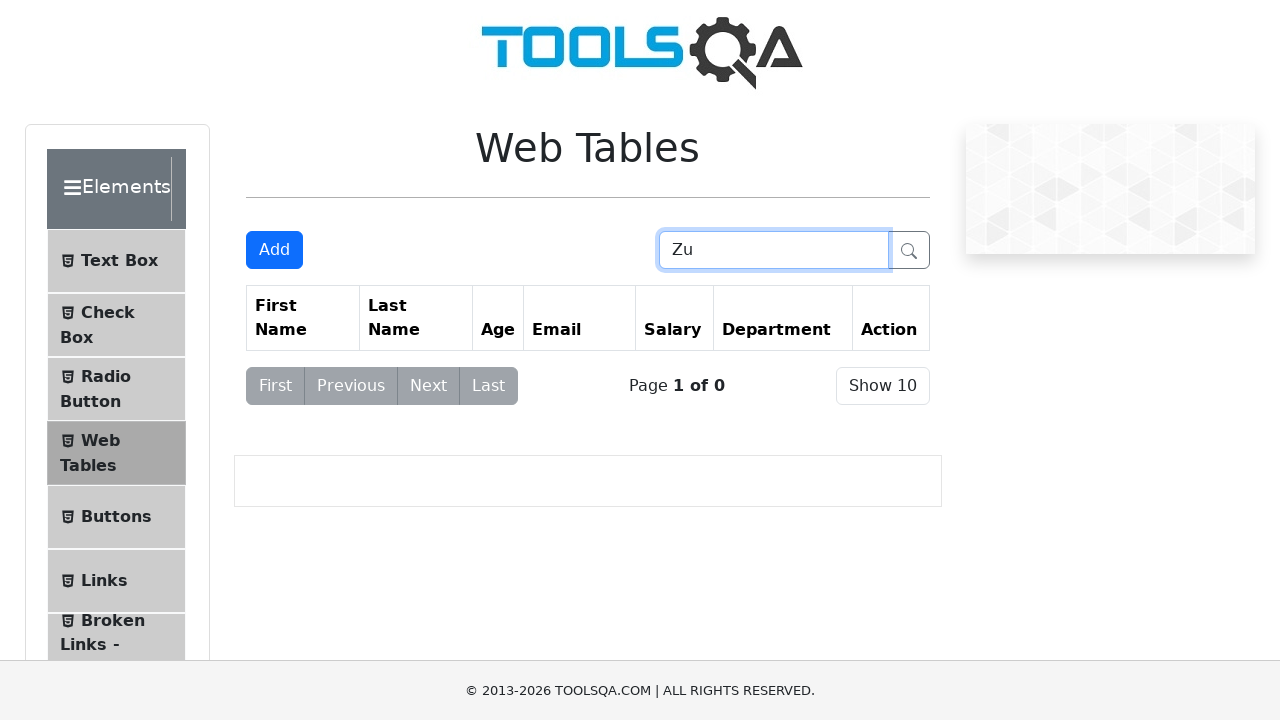